Tests dropdown selection functionality by selecting options using different methods (index, value, and visible text)

Starting URL: http://www.echoecho.com/htmlforms11.htm

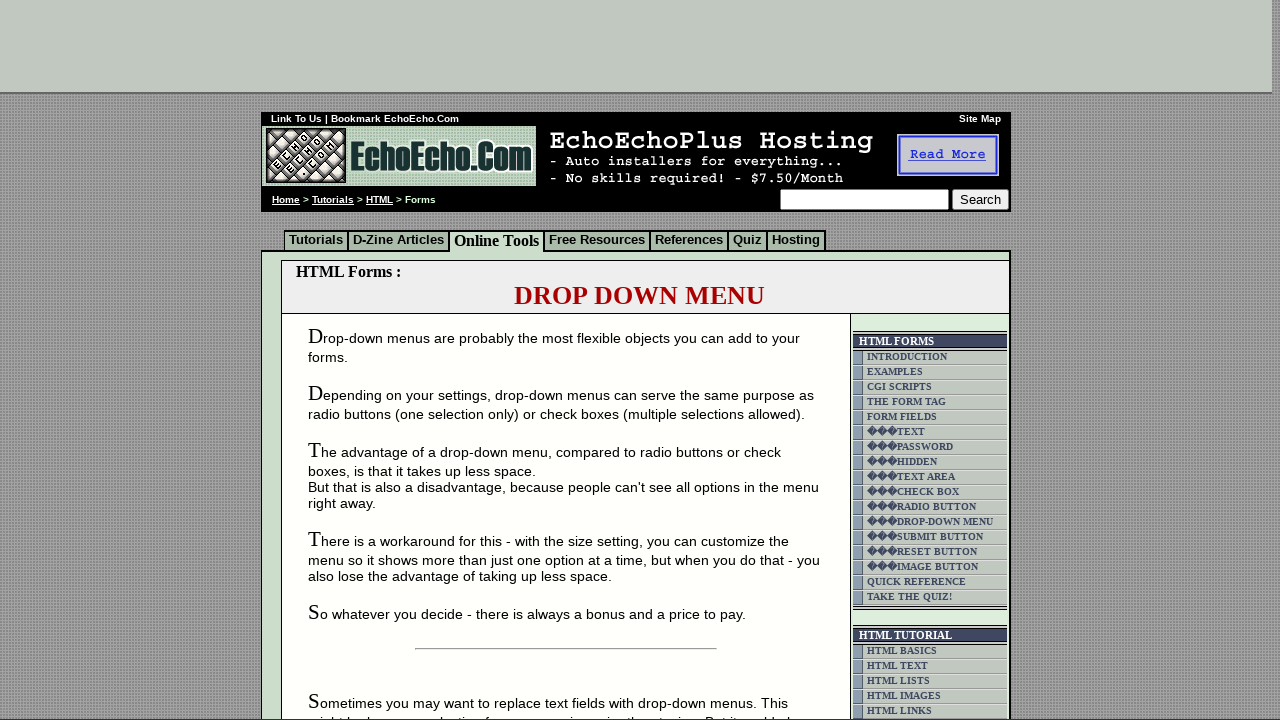

Scrolled dropdown element into view
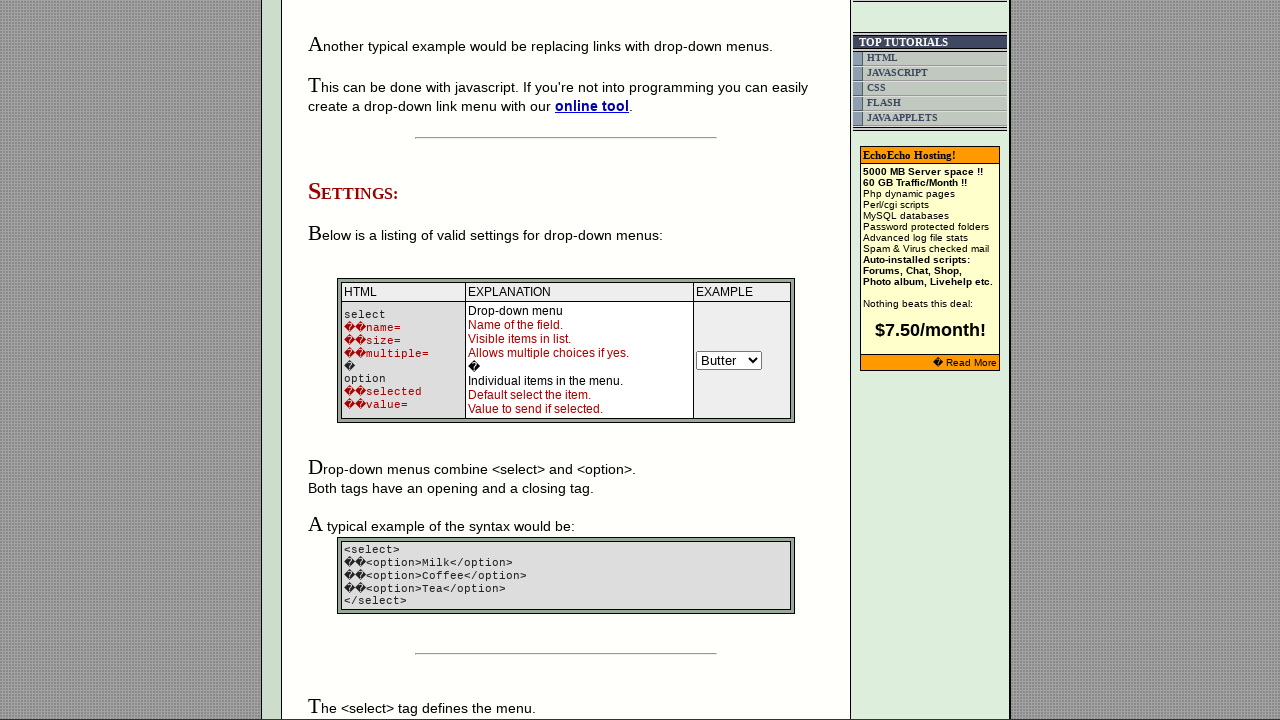

Selected dropdown option by index 1 on select[name='dropdownmenu']
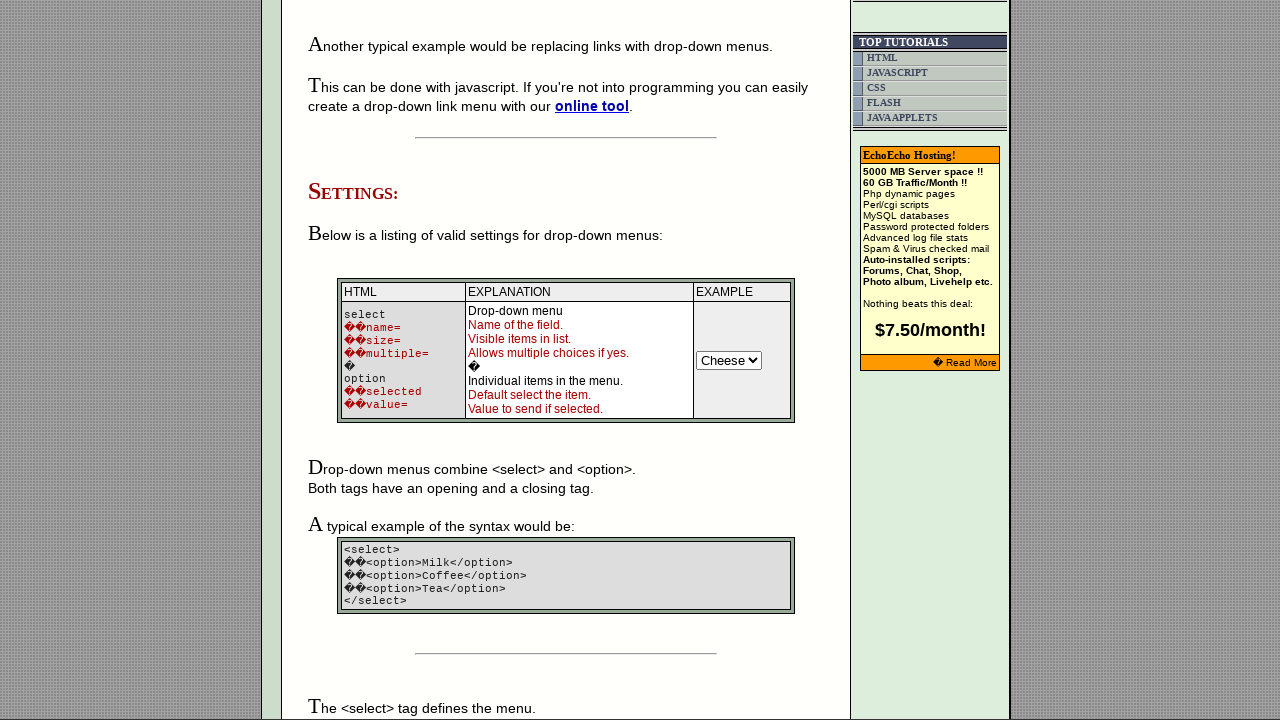

Selected dropdown option with value 'Butter' on select[name='dropdownmenu']
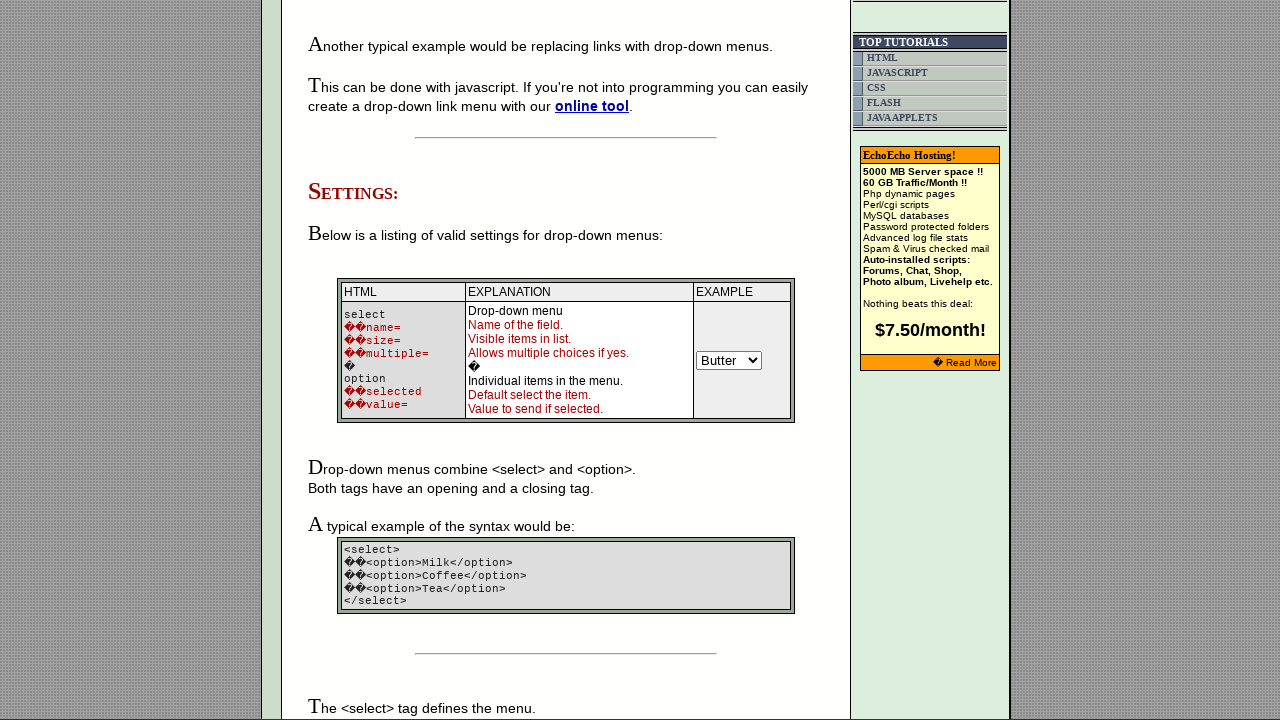

Selected dropdown option with visible text 'Milk' on select[name='dropdownmenu']
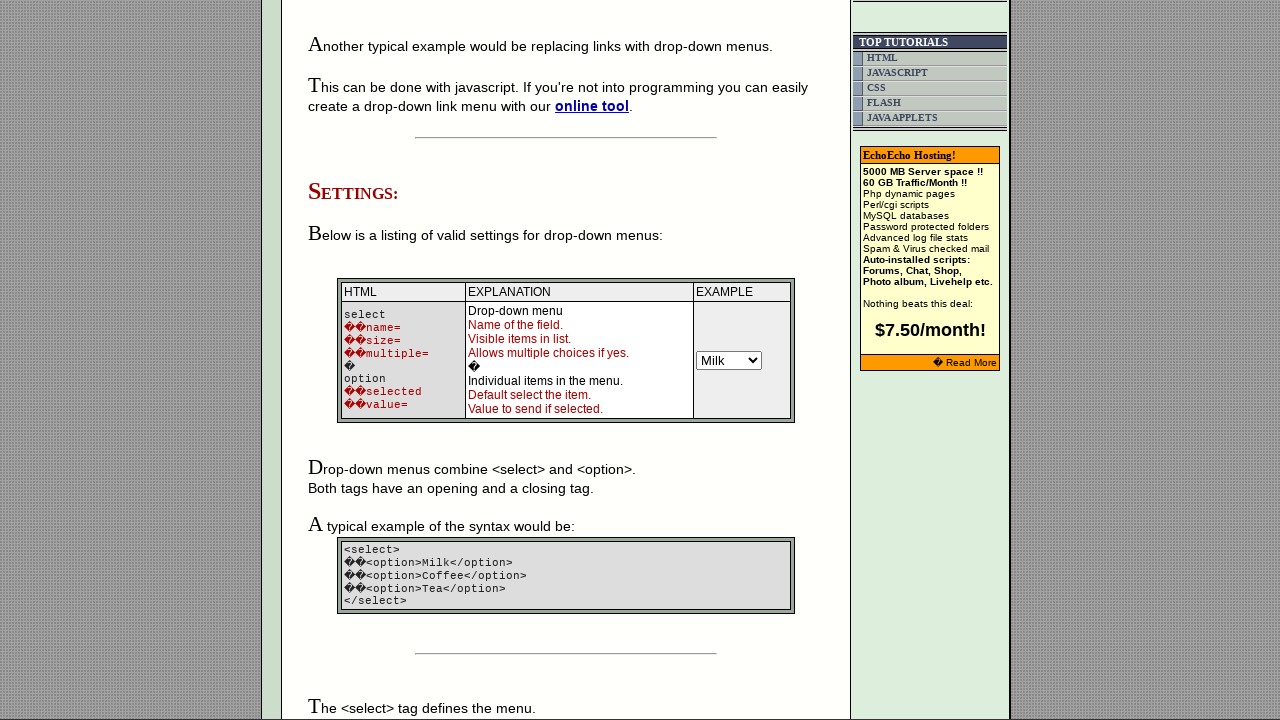

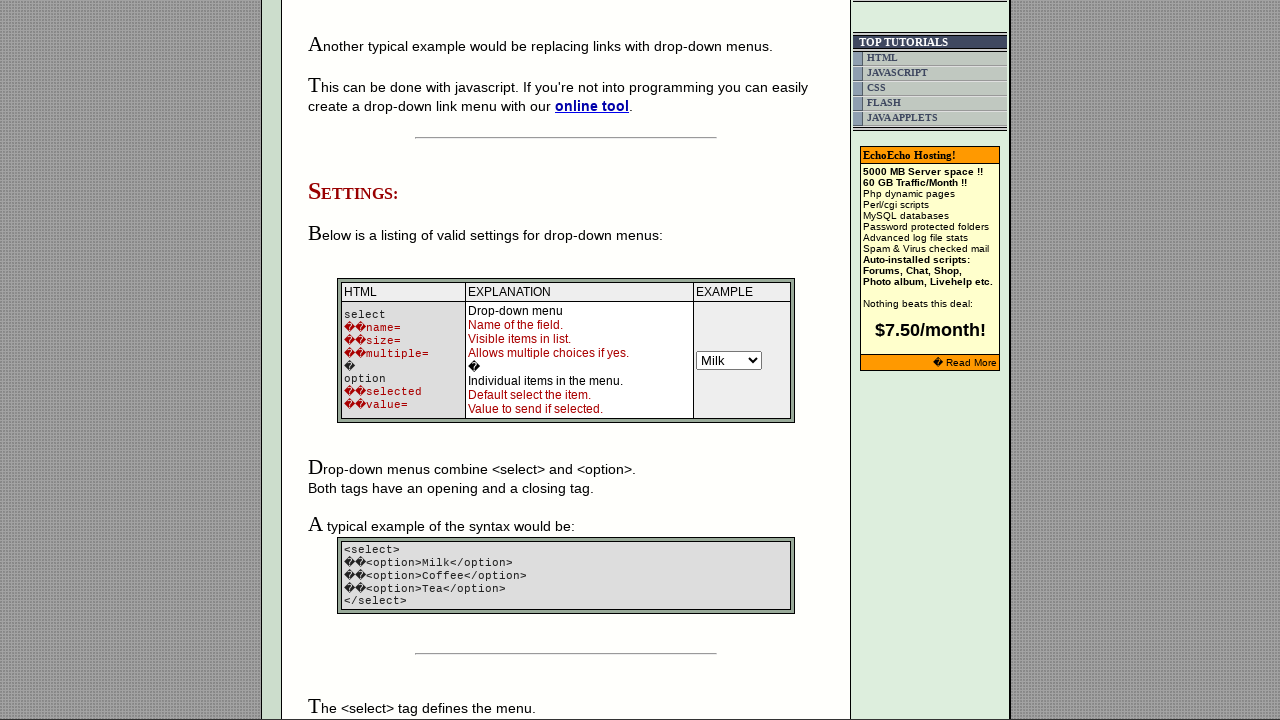